Tests link functionality by clicking on simple link and API call link, then verifying the response status.

Starting URL: https://demoqa.com/links

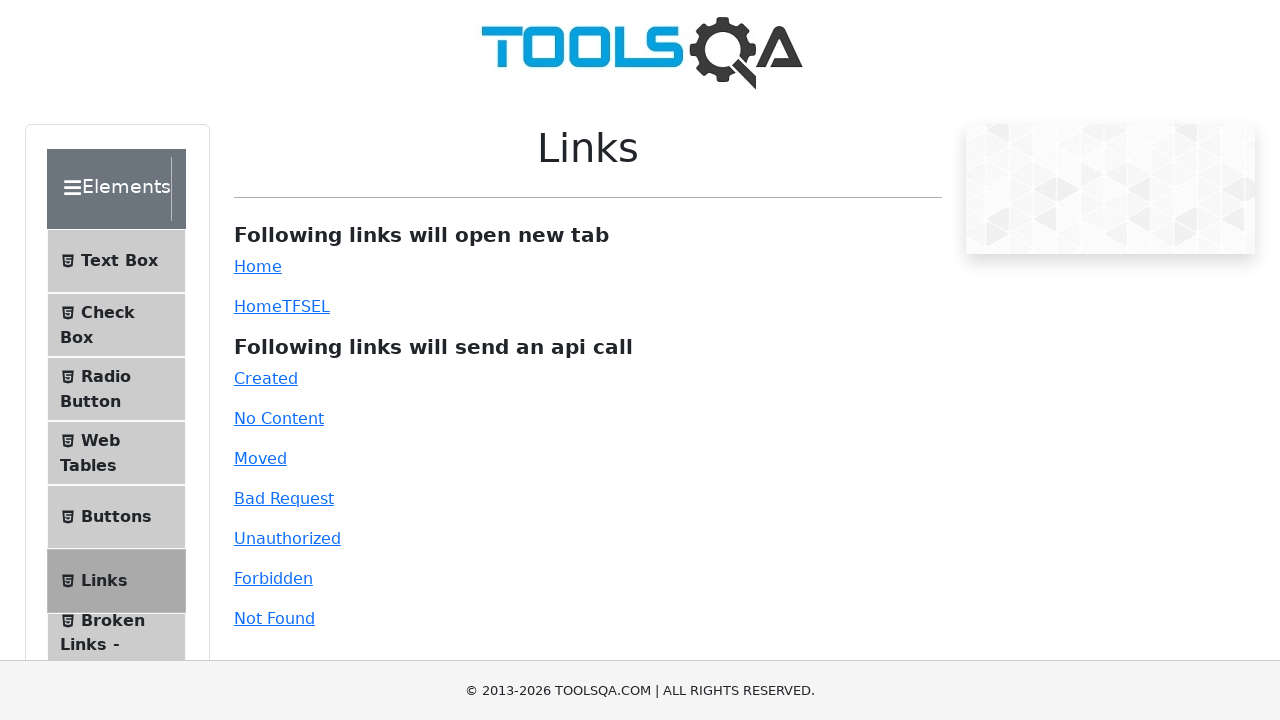

Clicked on the 'Created' API call link at (266, 378) on xpath=//a[@id="created"]
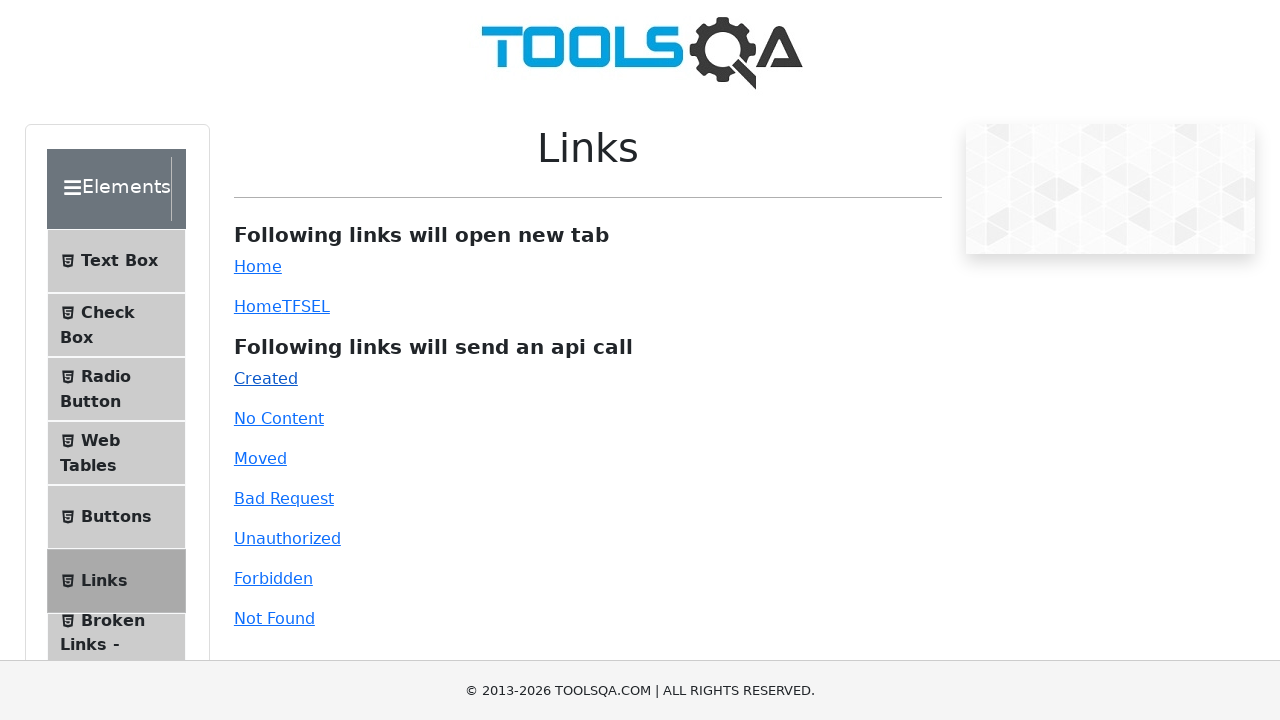

Waited for link response element to appear
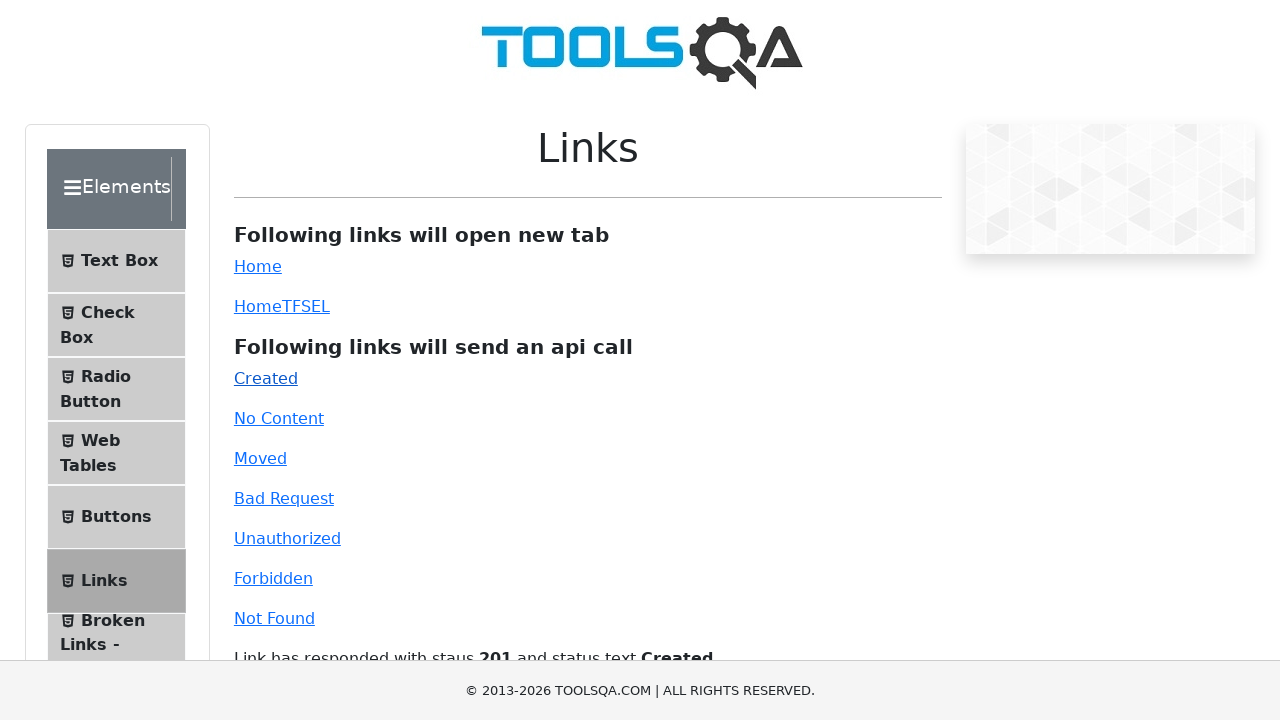

Verified response status code is 201
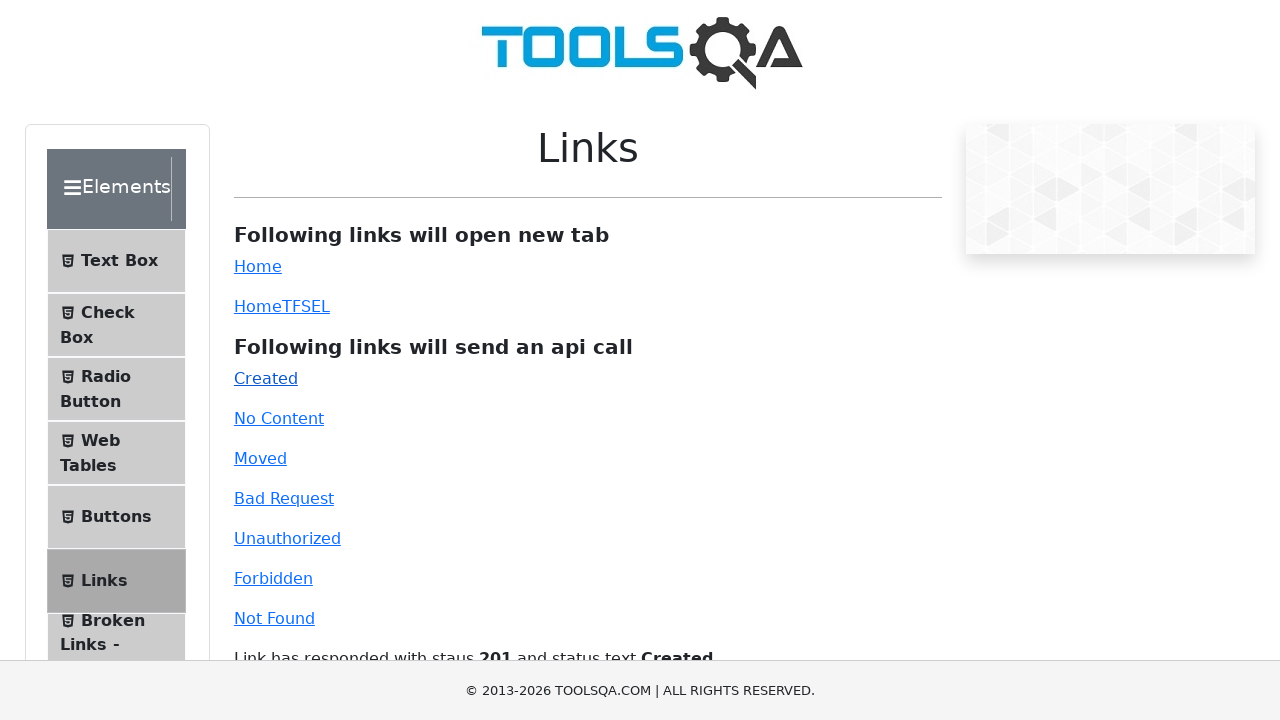

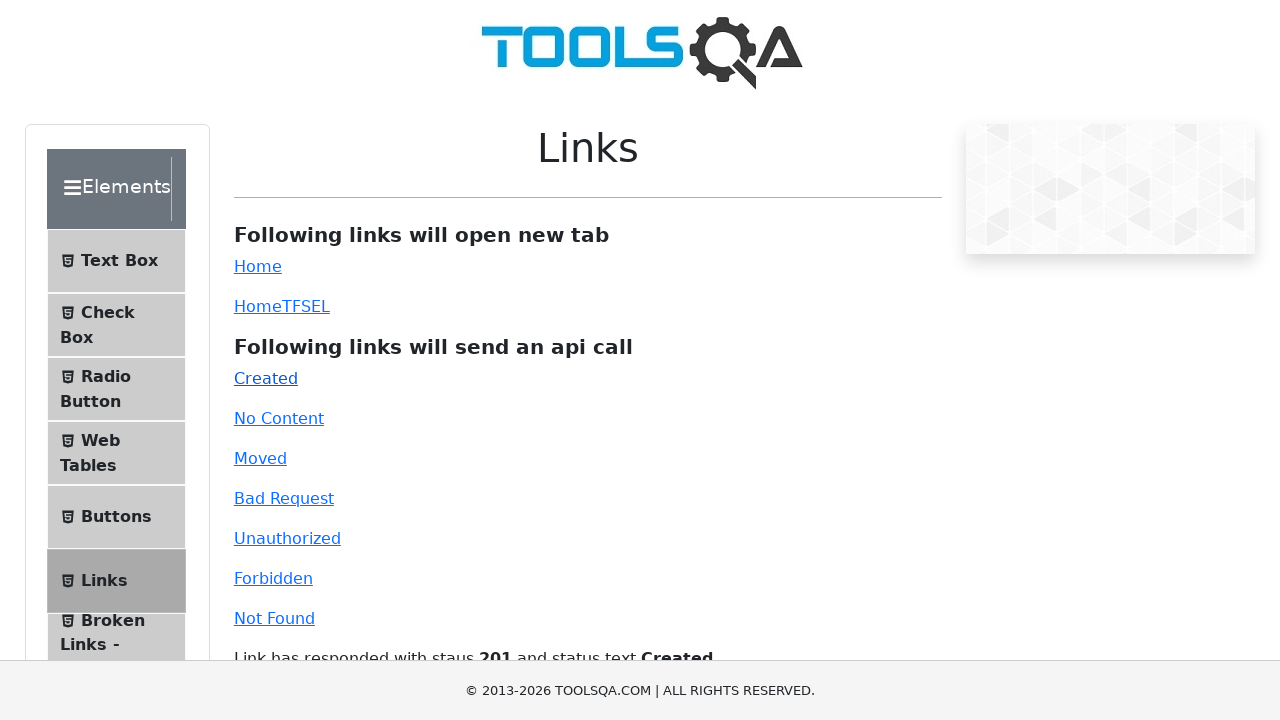